Tests window switching functionality by opening a new window, switching to it, and then switching back to the parent window

Starting URL: https://the-internet.herokuapp.com/windows

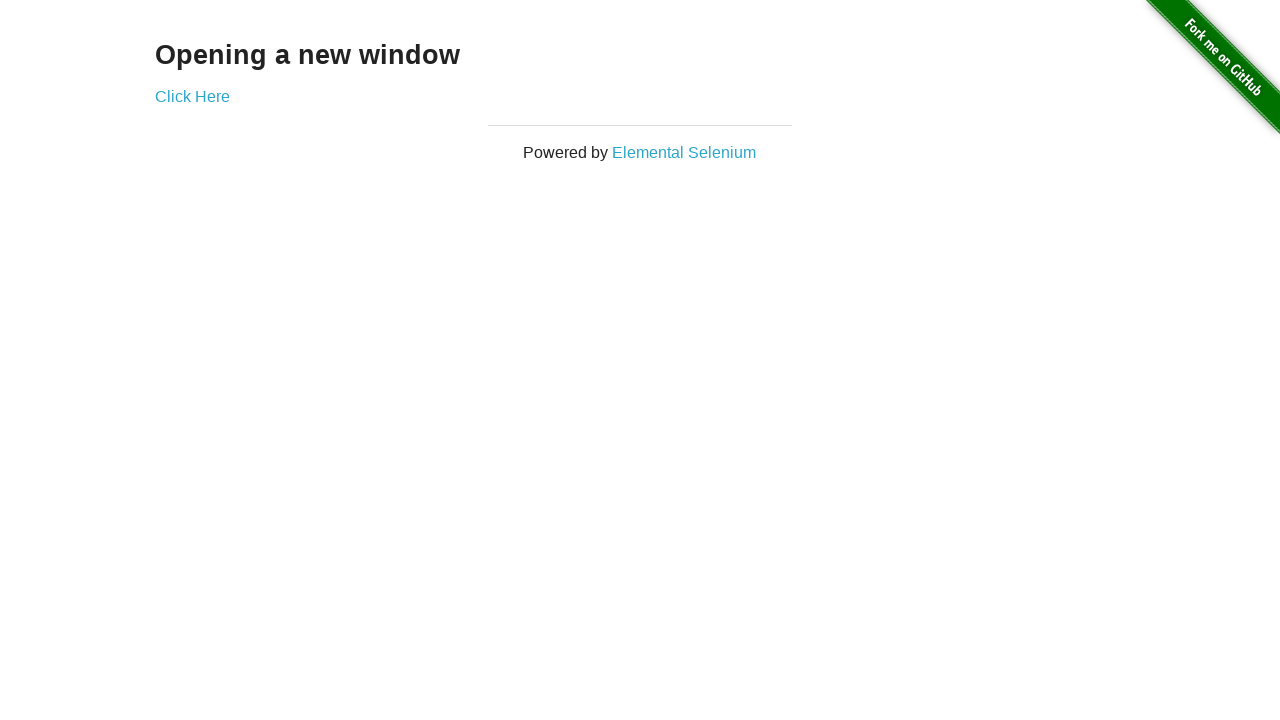

Clicked link to open new window at (192, 96) on xpath=//*[@id='content']/div/a
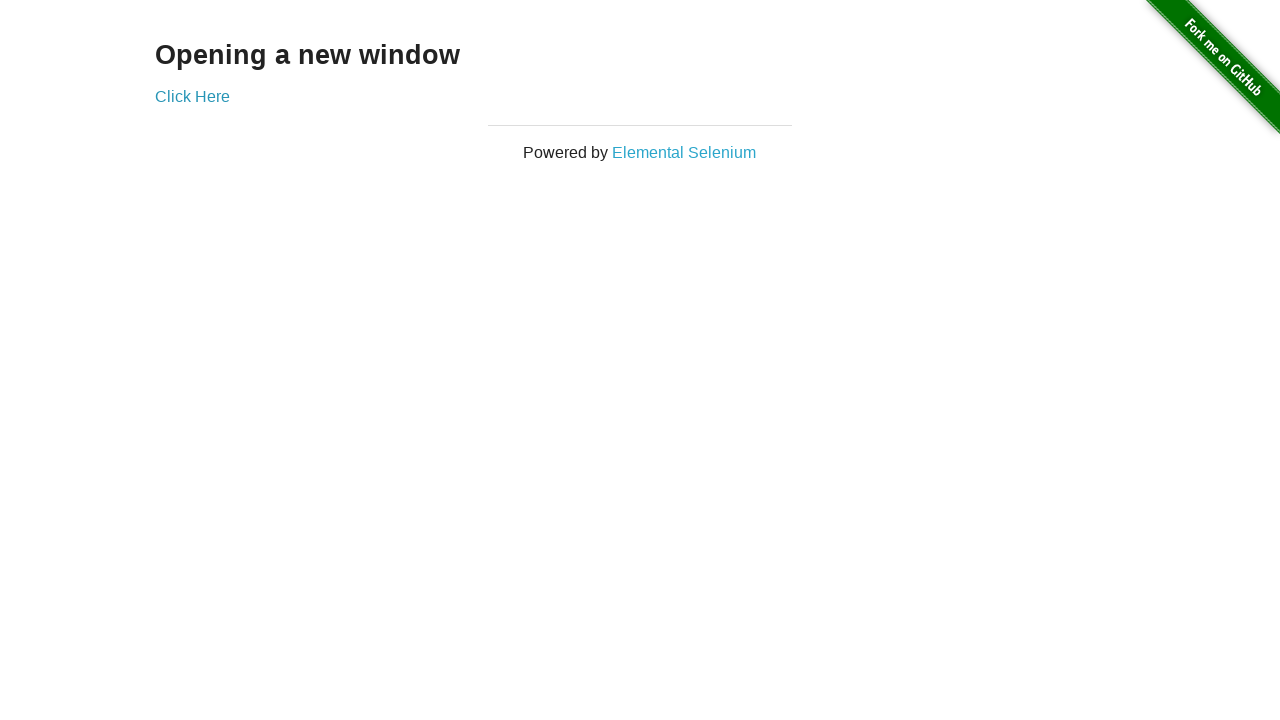

Waited for new window to open
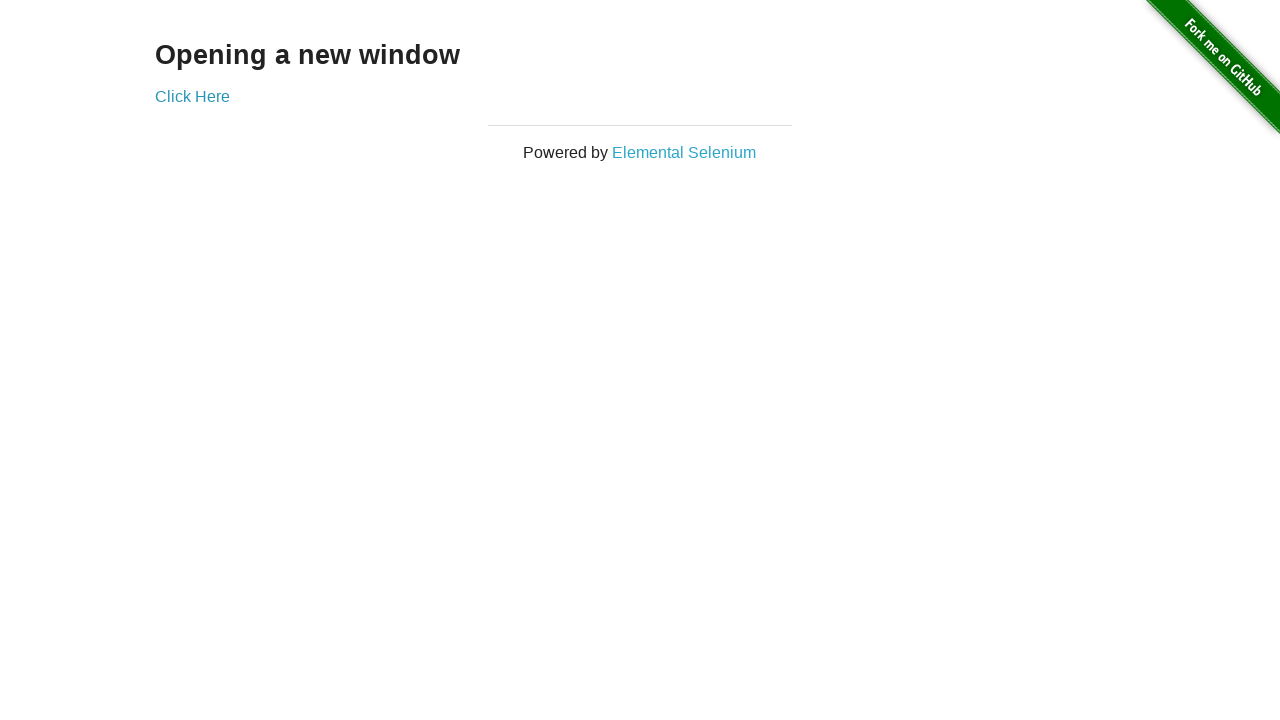

Retrieved all open page contexts/windows
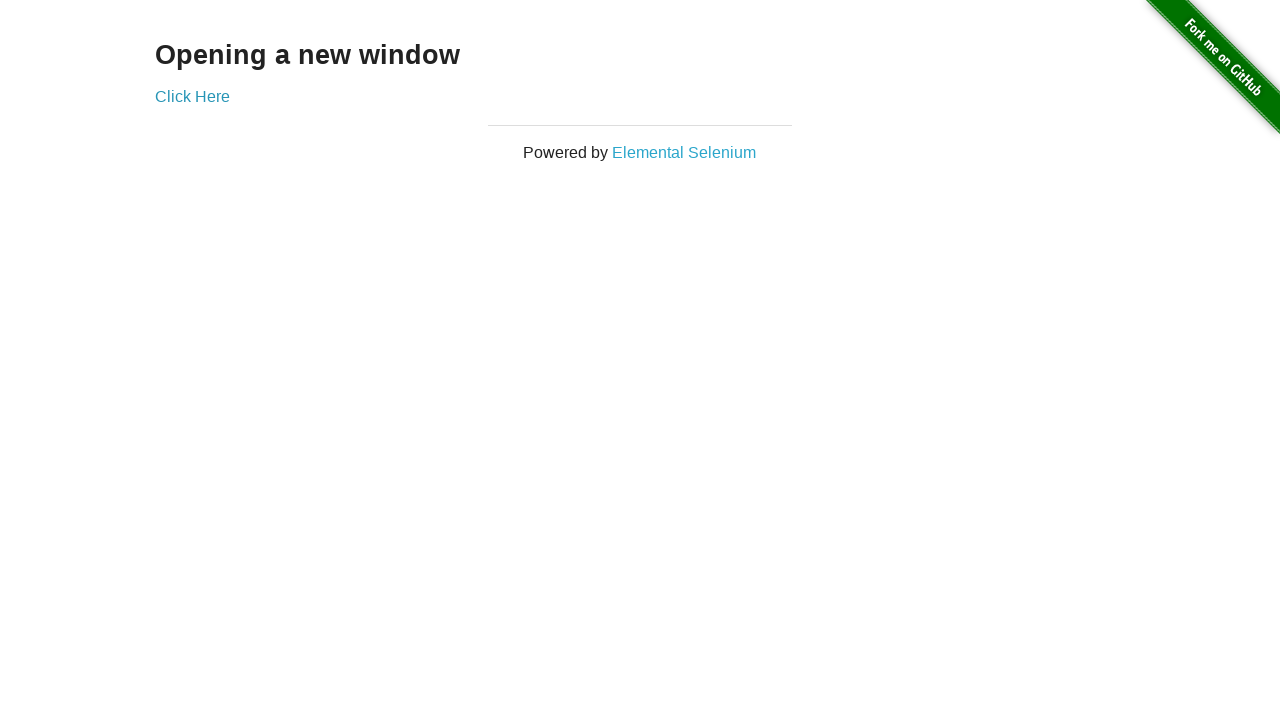

Switched to new window (second page)
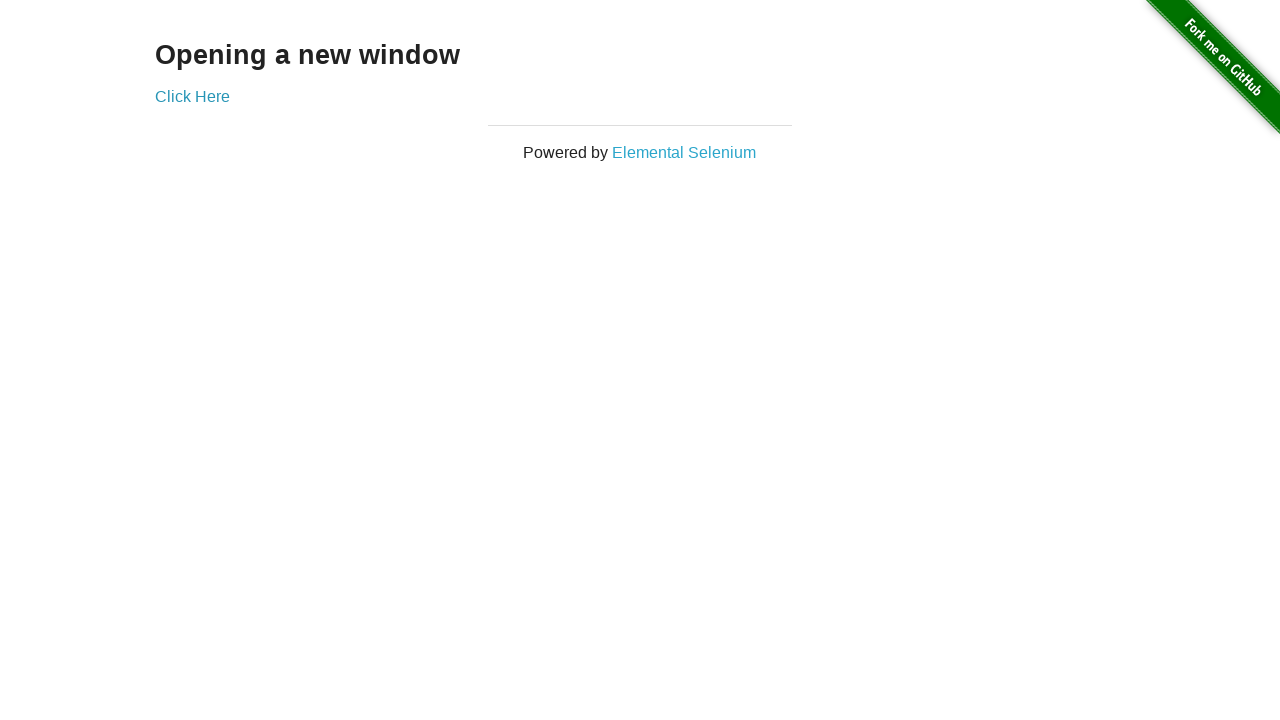

Switched back to original parent window (first page)
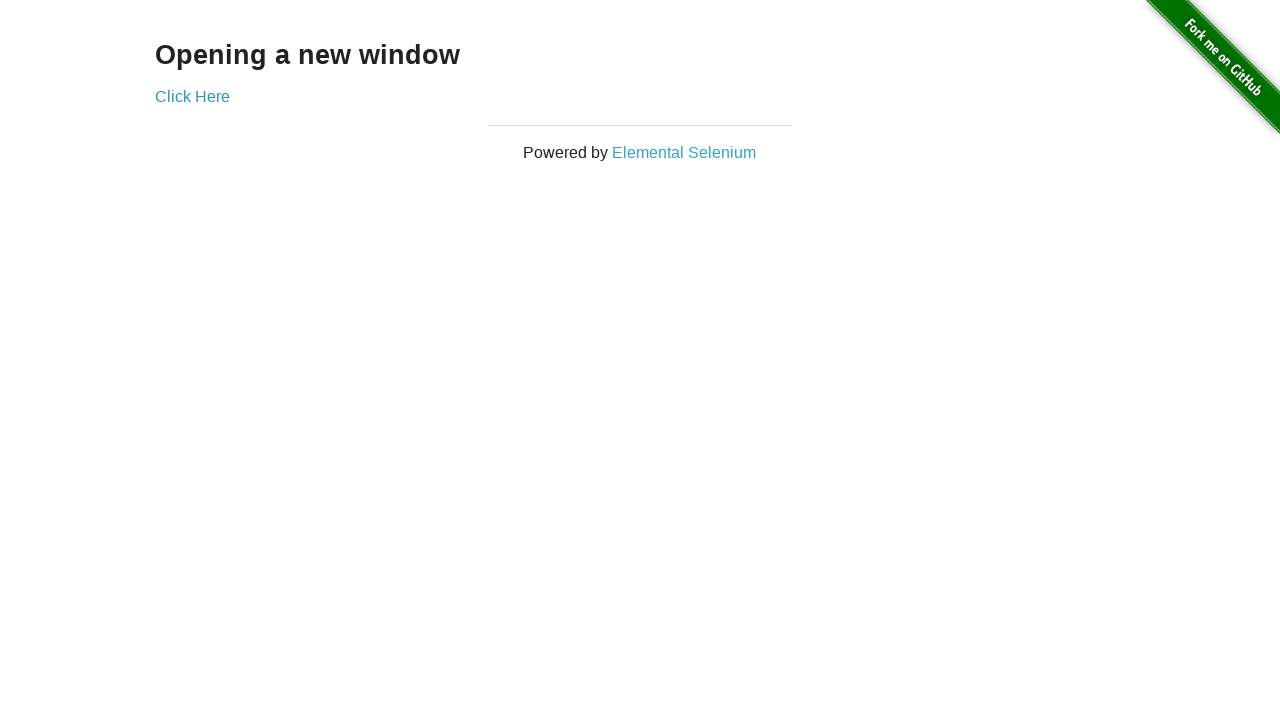

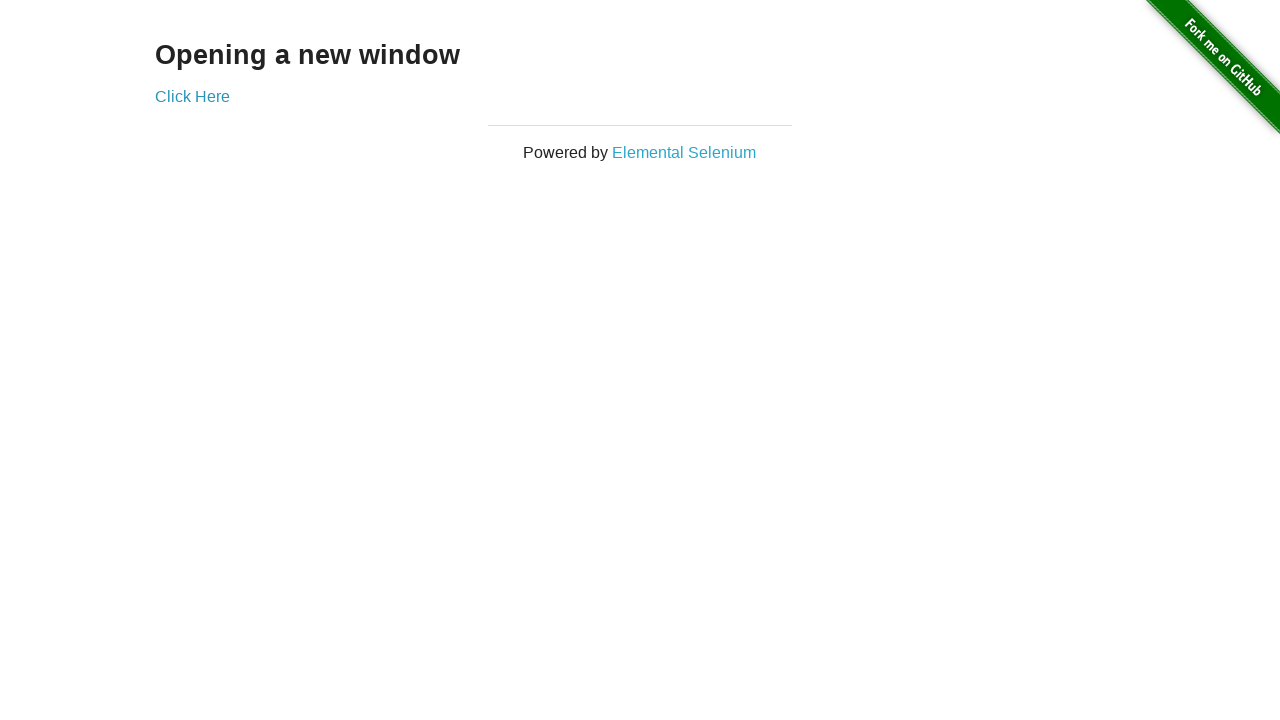